Tests the AngularJS homepage greeting functionality by entering a name in the input field and verifying the greeting message updates accordingly

Starting URL: http://www.angularjs.org

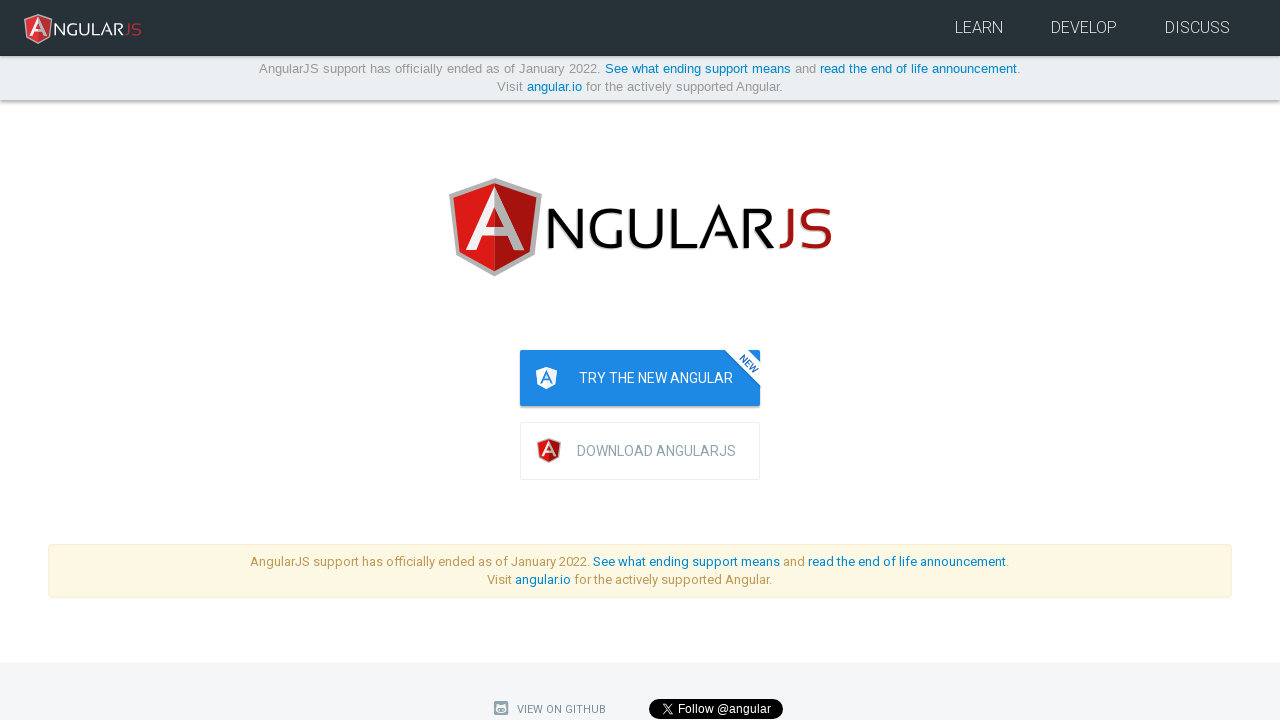

Filled name input field with 'Julie' on input[ng-model='yourName']
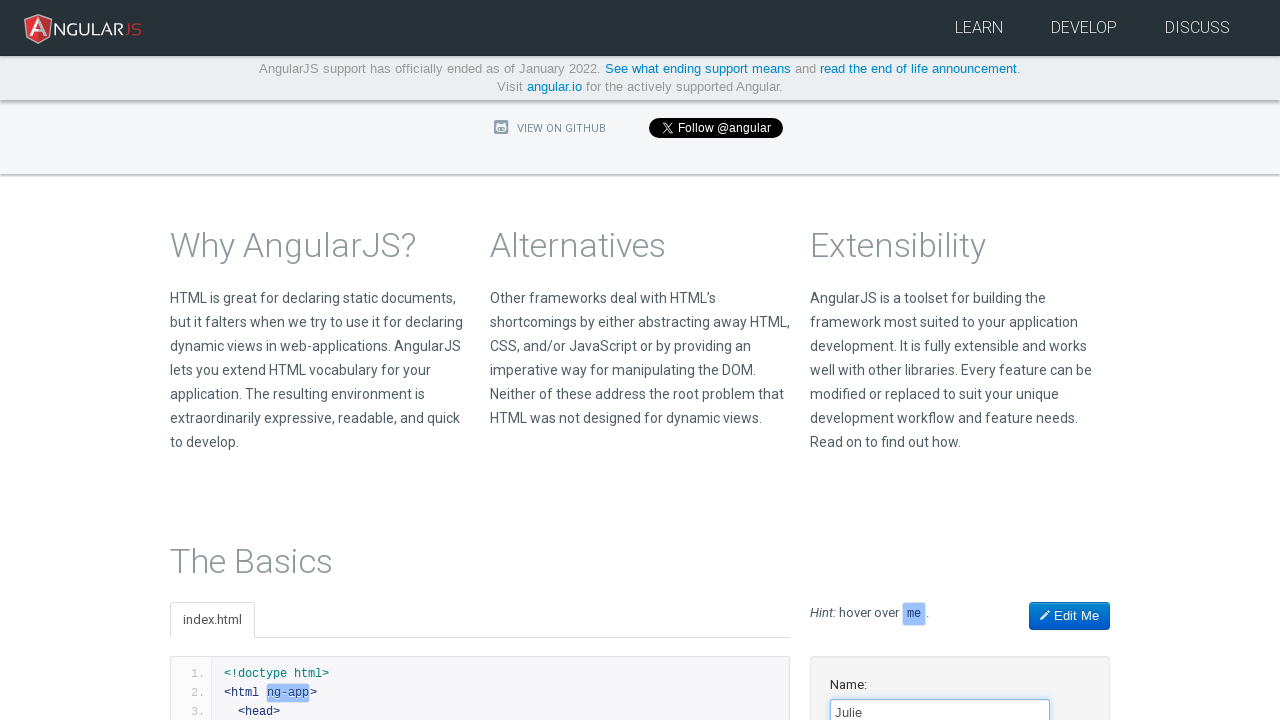

Greeting message 'Hello Julie!' appeared
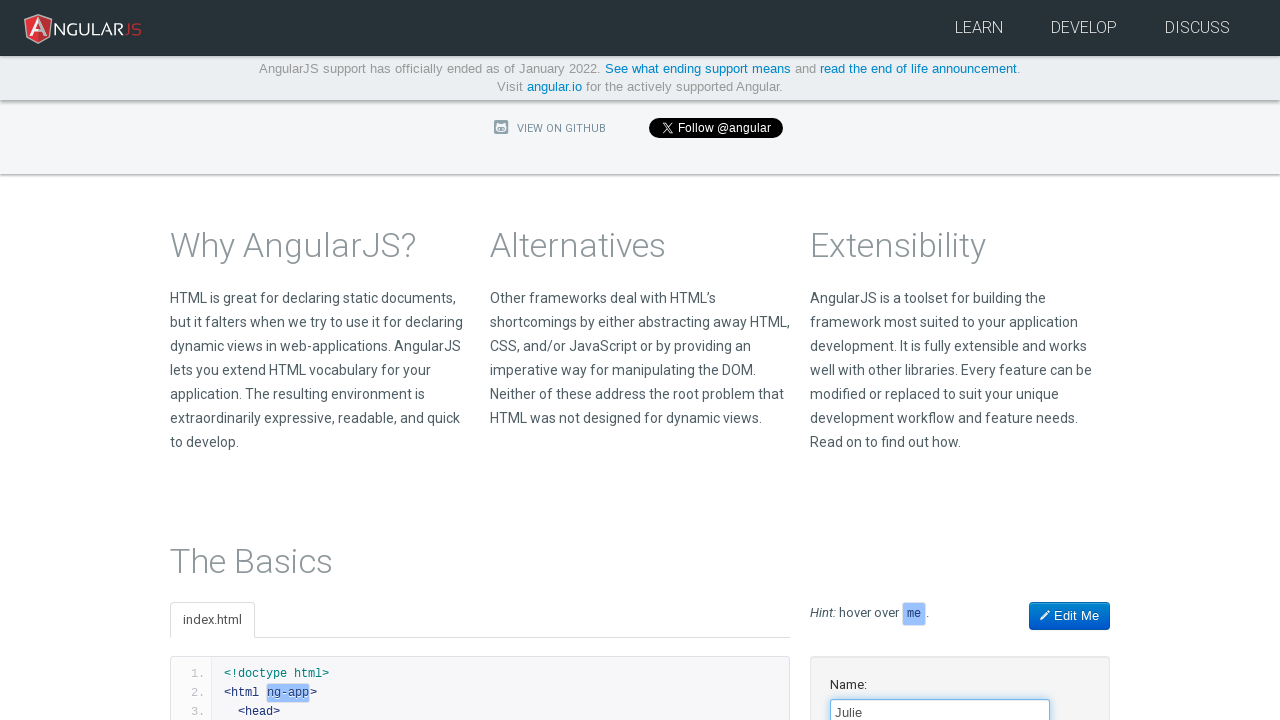

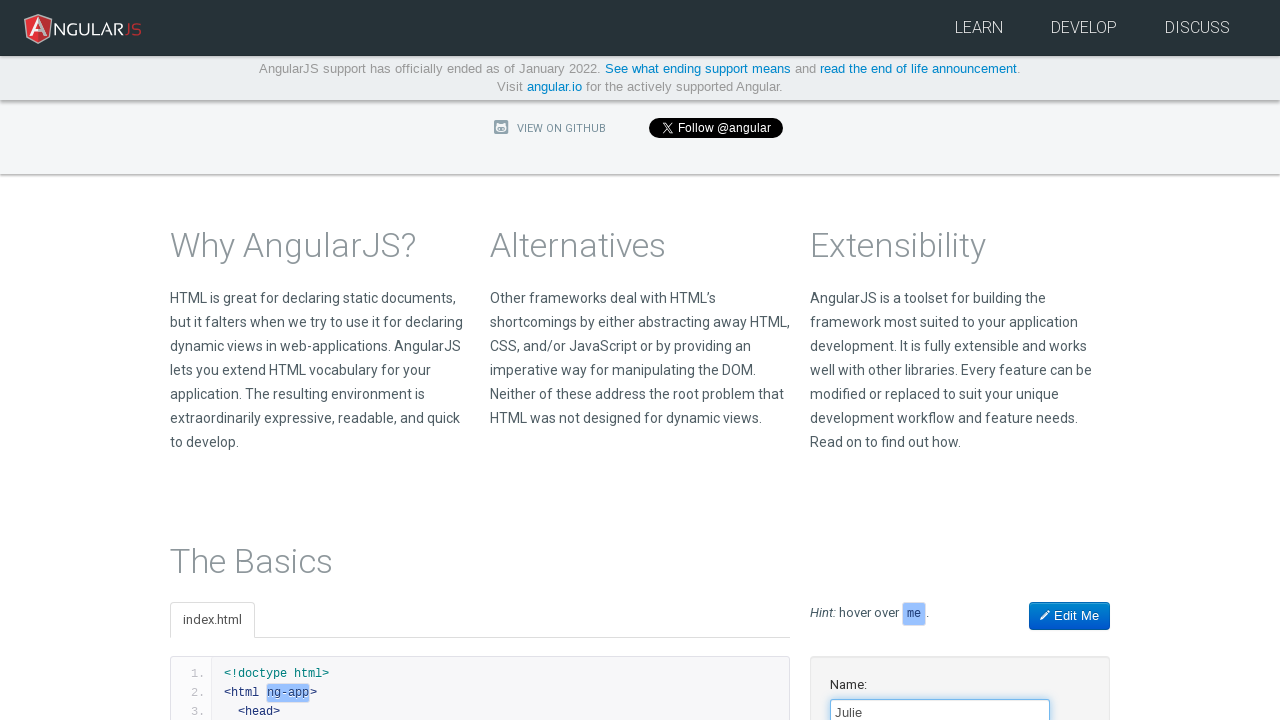